Tests handling a JavaScript prompt alert by entering text and accepting the prompt

Starting URL: https://practice.cydeo.com/javascript_alerts

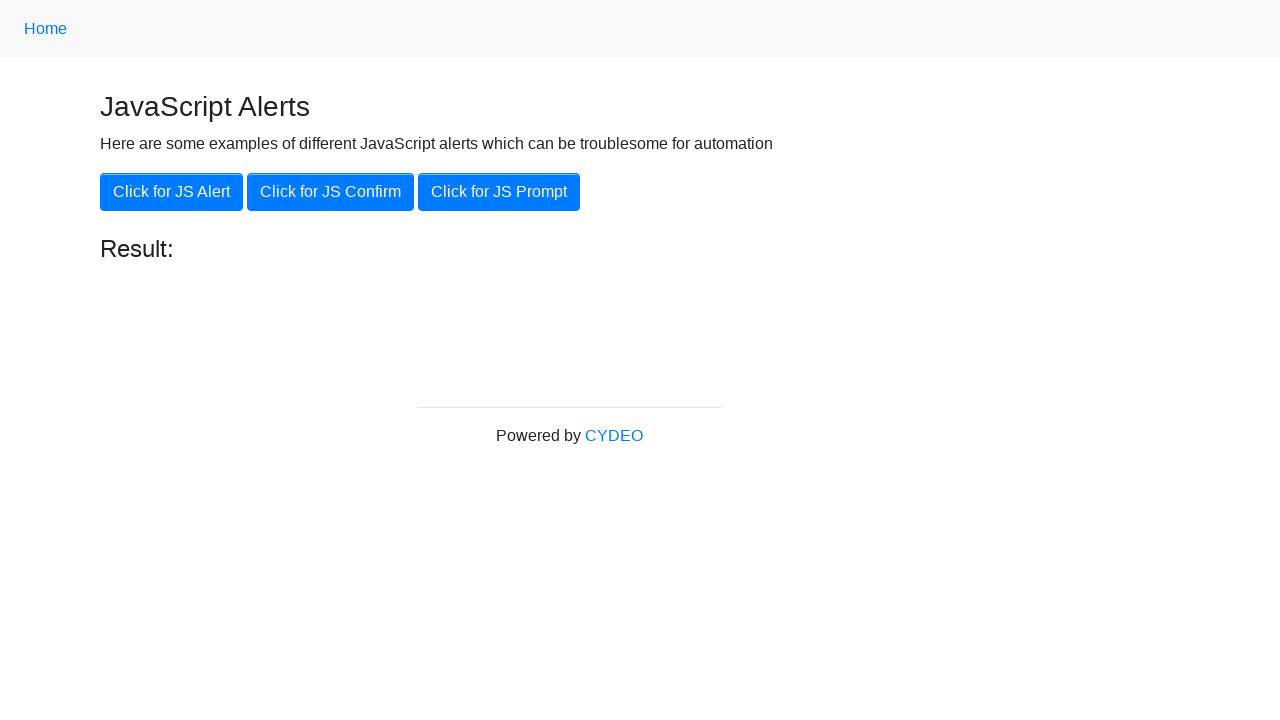

Set up dialog handler to accept prompt with text 'CYDEO'
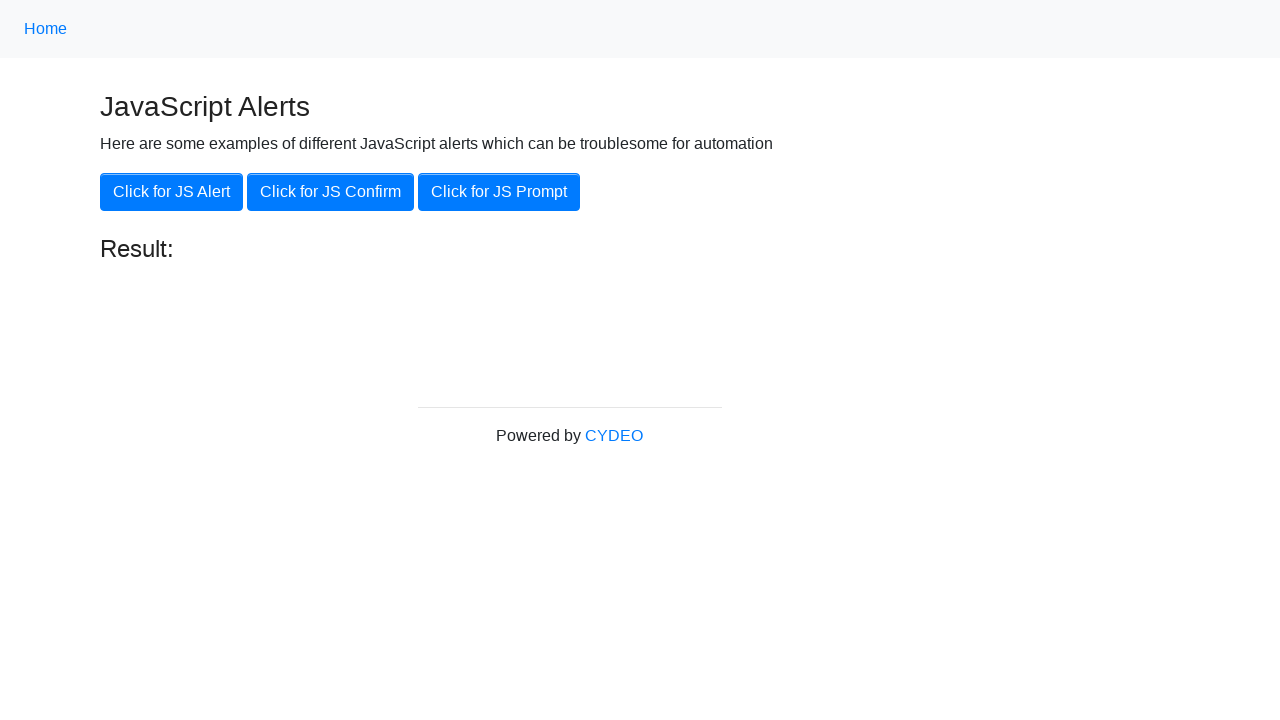

Clicked the JS Prompt button to trigger prompt alert at (499, 192) on xpath=//button[@onclick='jsPrompt()']
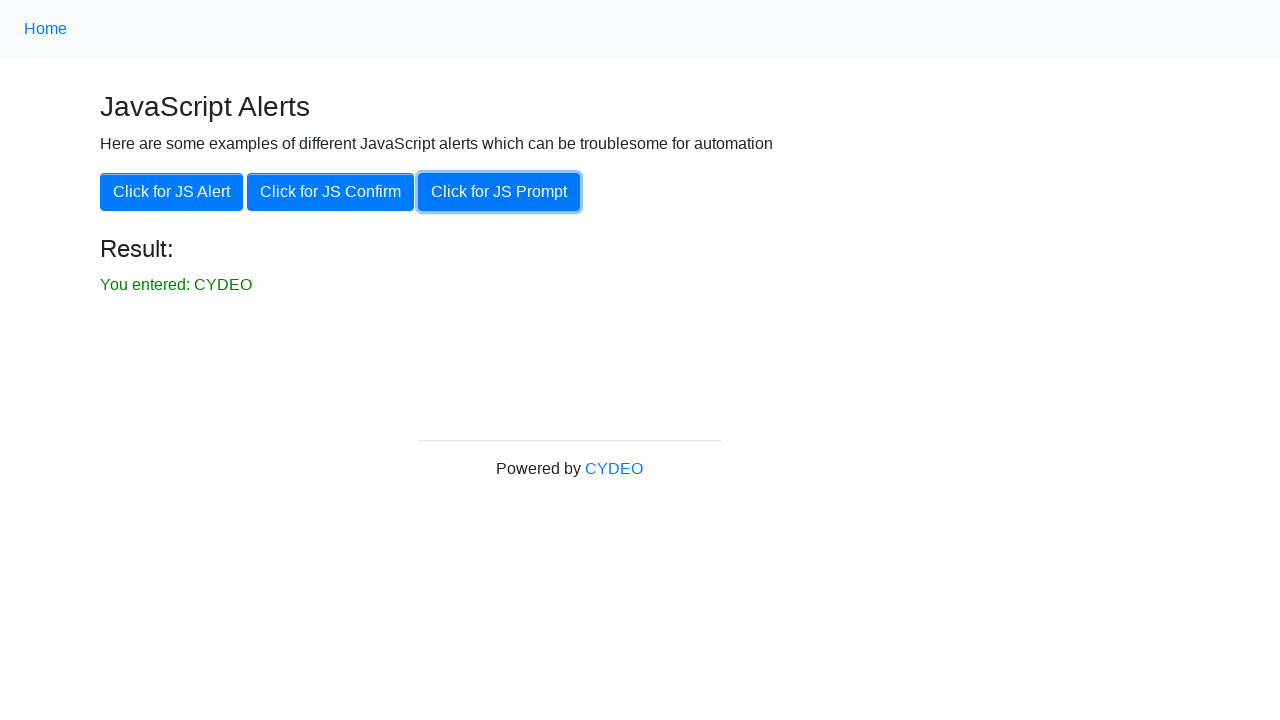

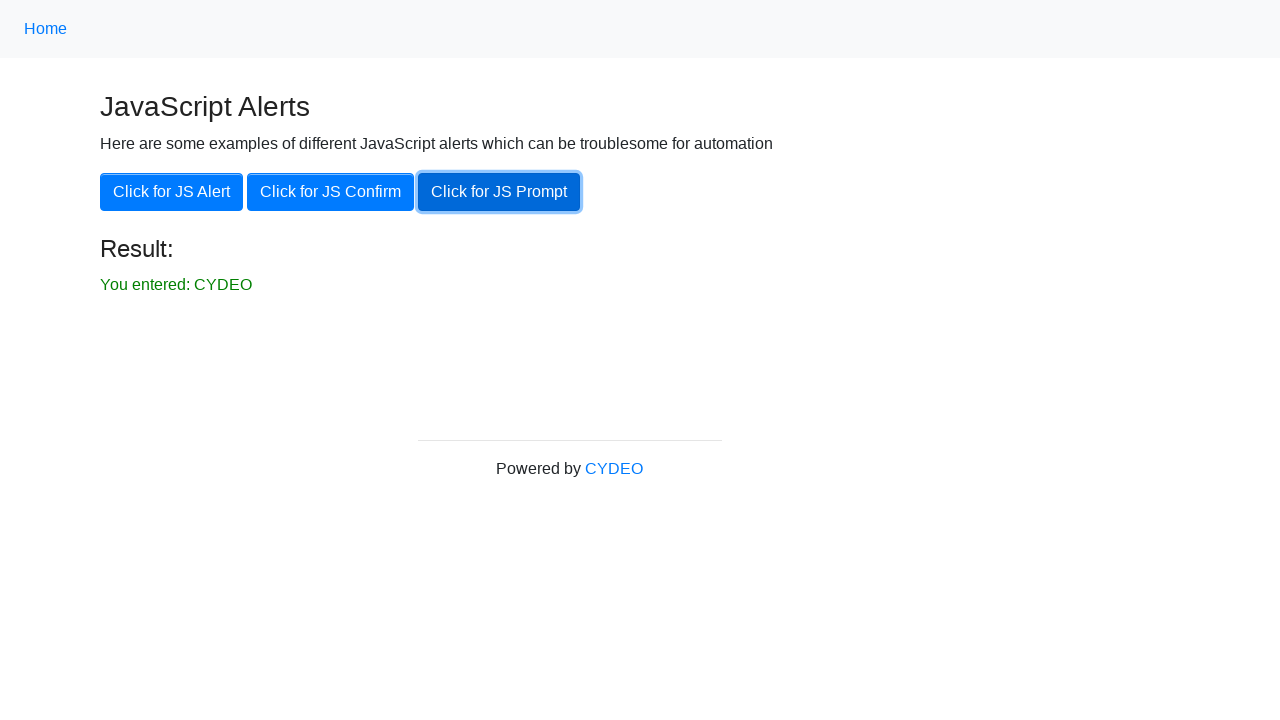